Tests dropdown selection functionality by selecting "United Kingdom" from a static dropdown using visible text on a demo application

Starting URL: https://demoapps.qspiders.com/ui/dropdown?sublist=0

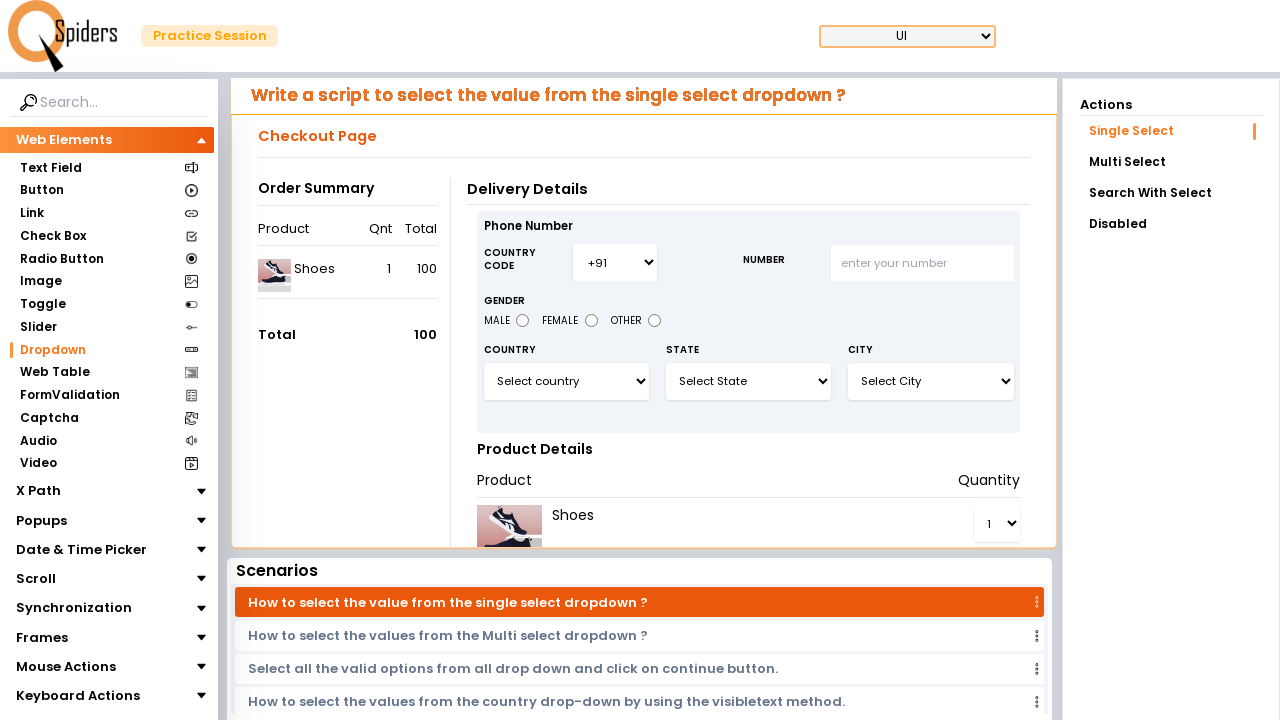

Navigated to dropdown demo application
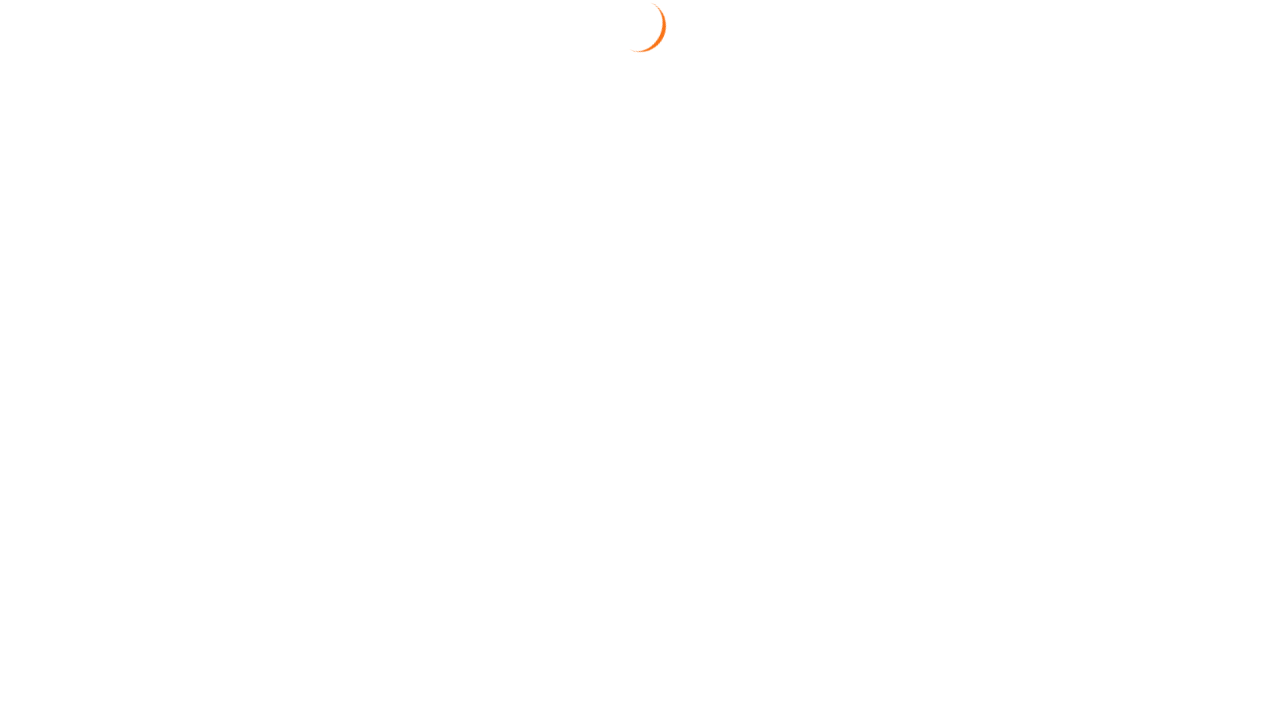

Selected 'United Kingdom' from static dropdown by visible text on #select3
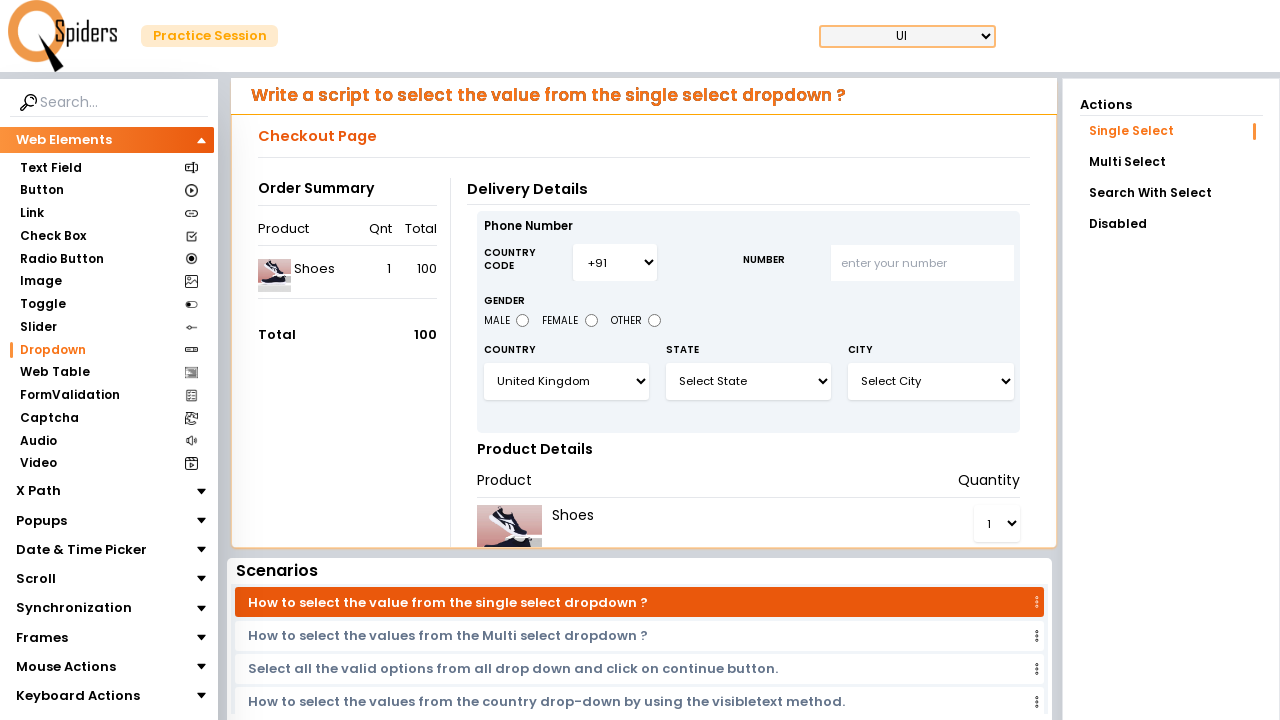

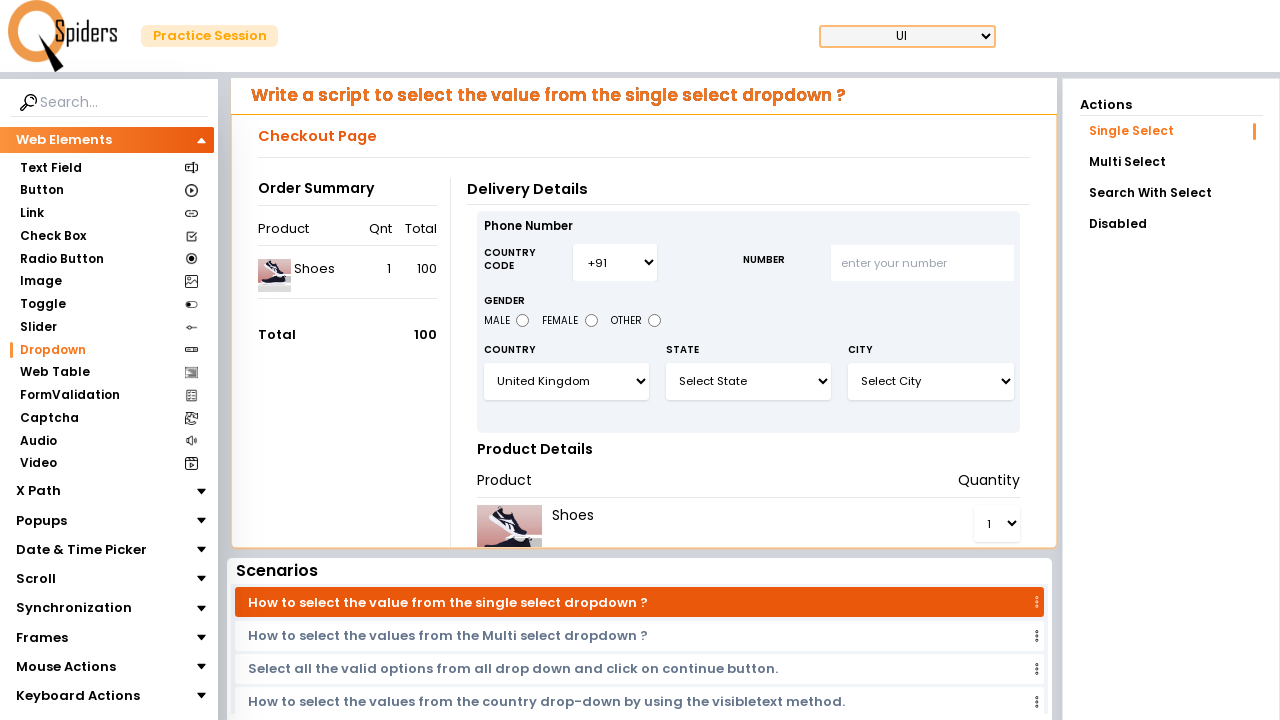